Navigates to Form Authentication page, clicks login with empty credentials, and verifies error message is displayed

Starting URL: https://the-internet.herokuapp.com/

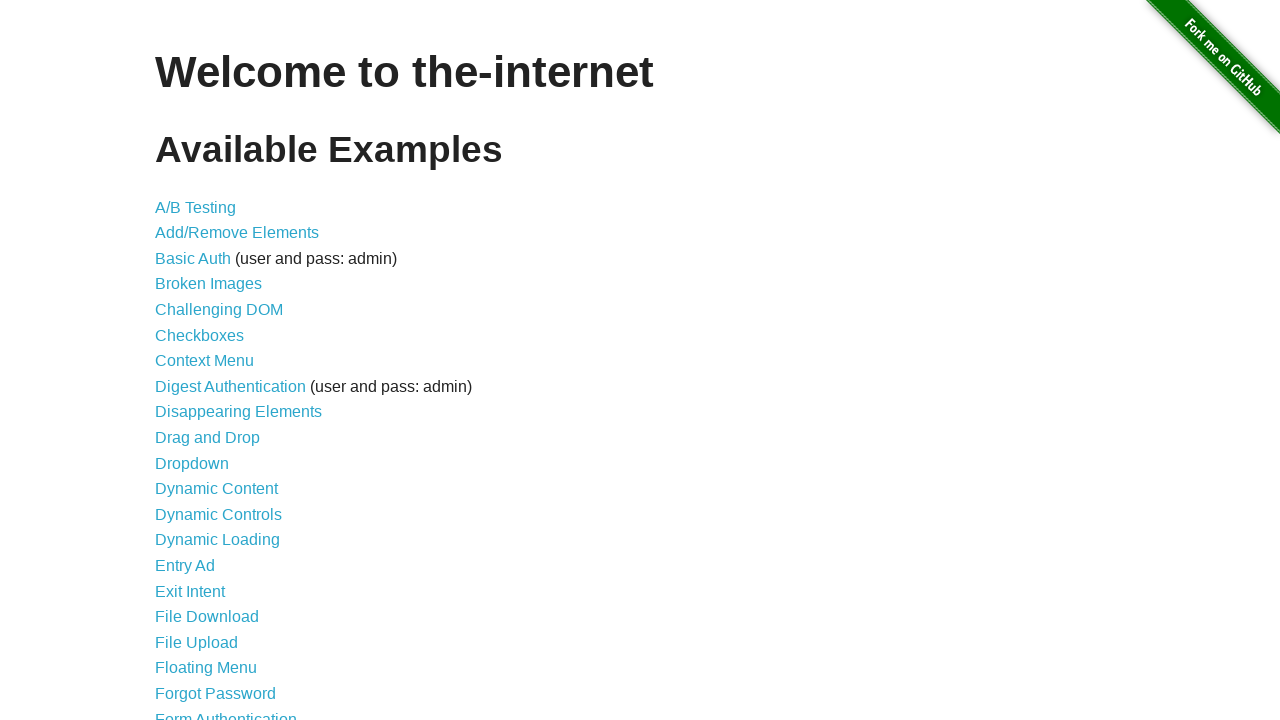

Navigated to the-internet.herokuapp.com homepage
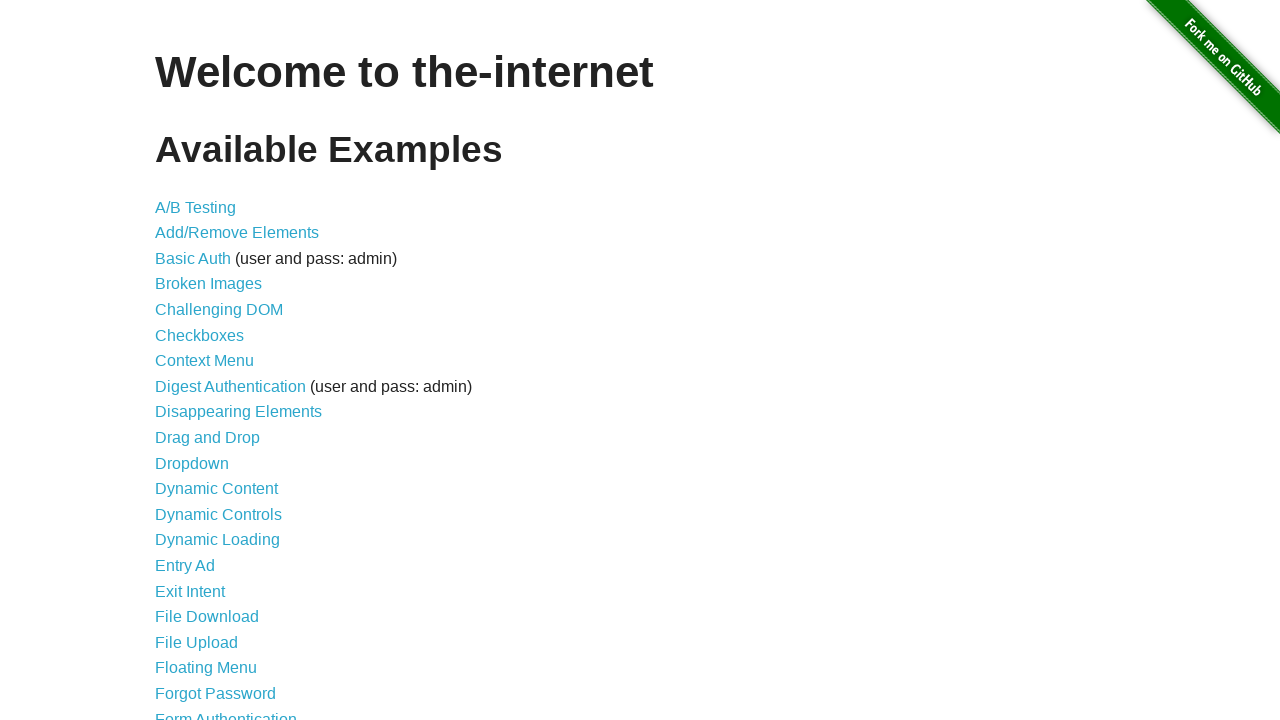

Clicked on Form Authentication link at (226, 712) on text=Form Authentication
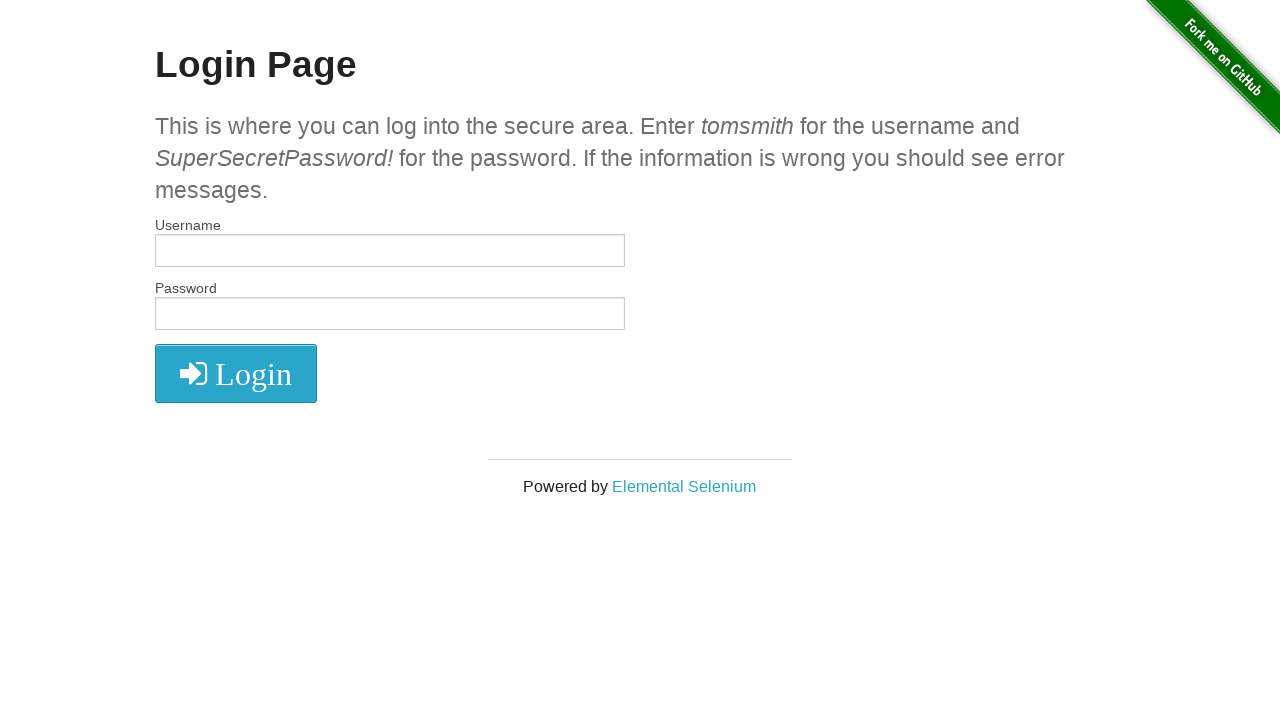

Clicked login button with empty credentials at (236, 373) on xpath=//button
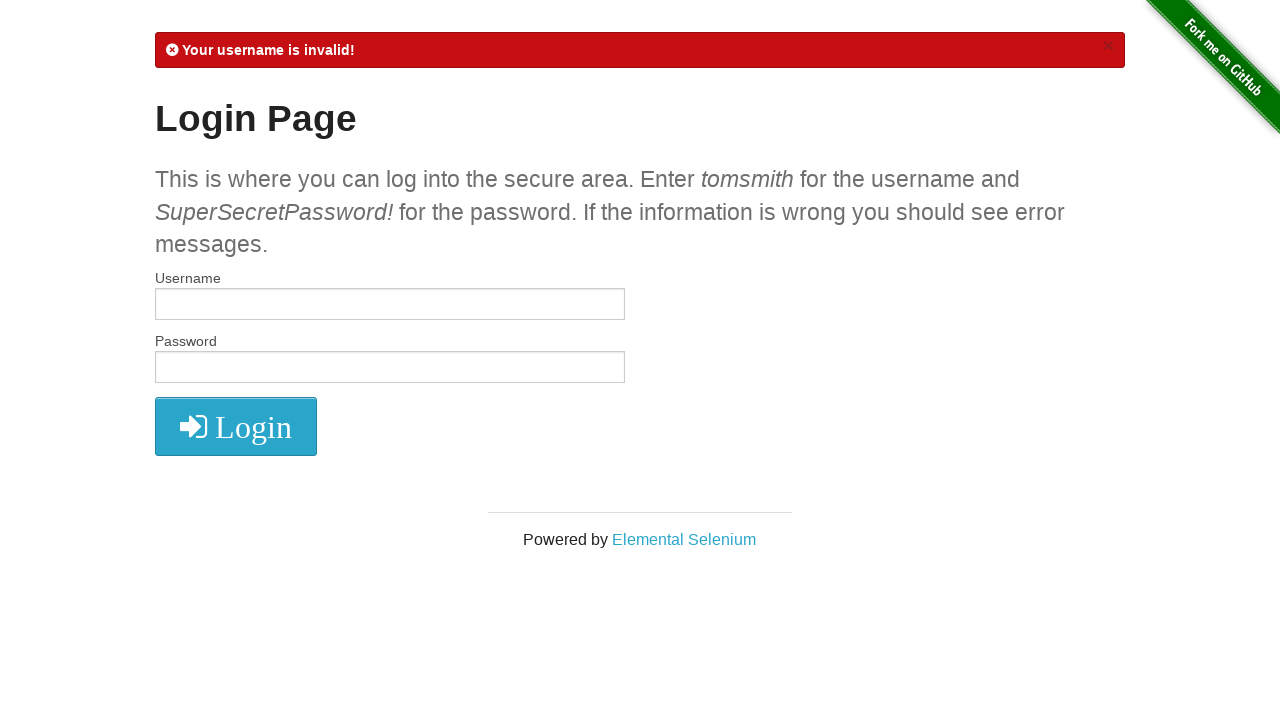

Verified error message is displayed
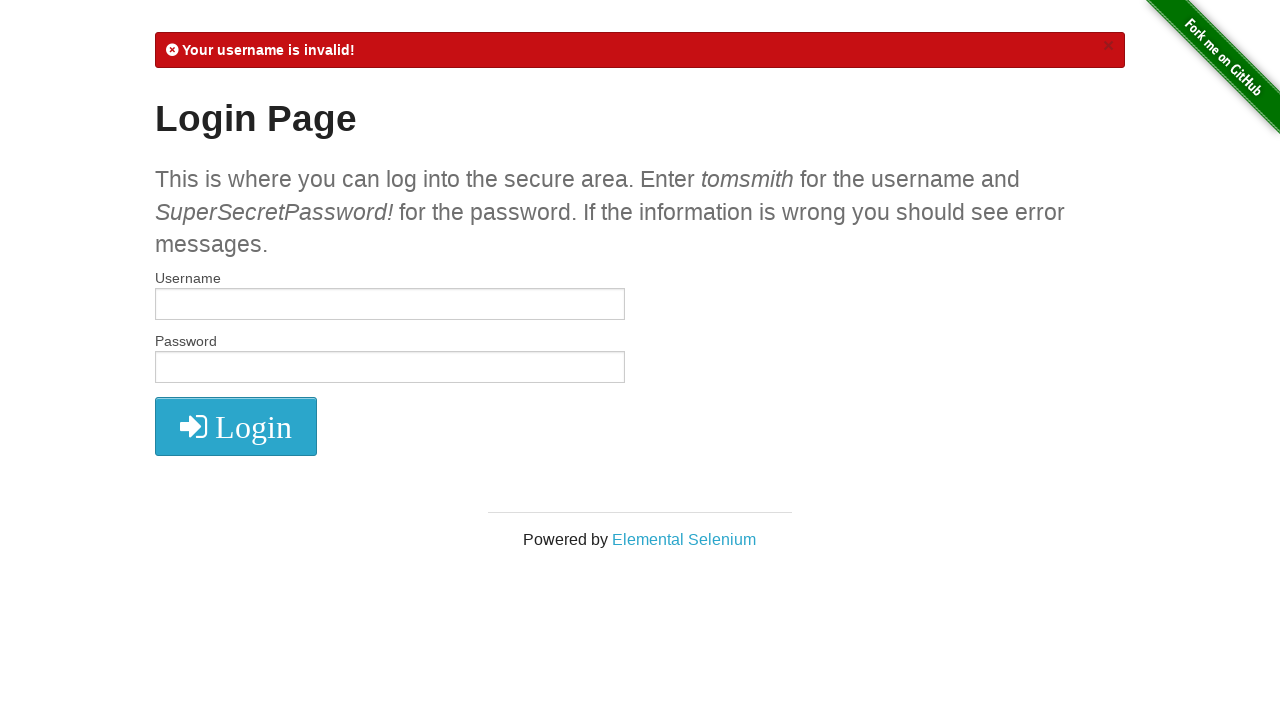

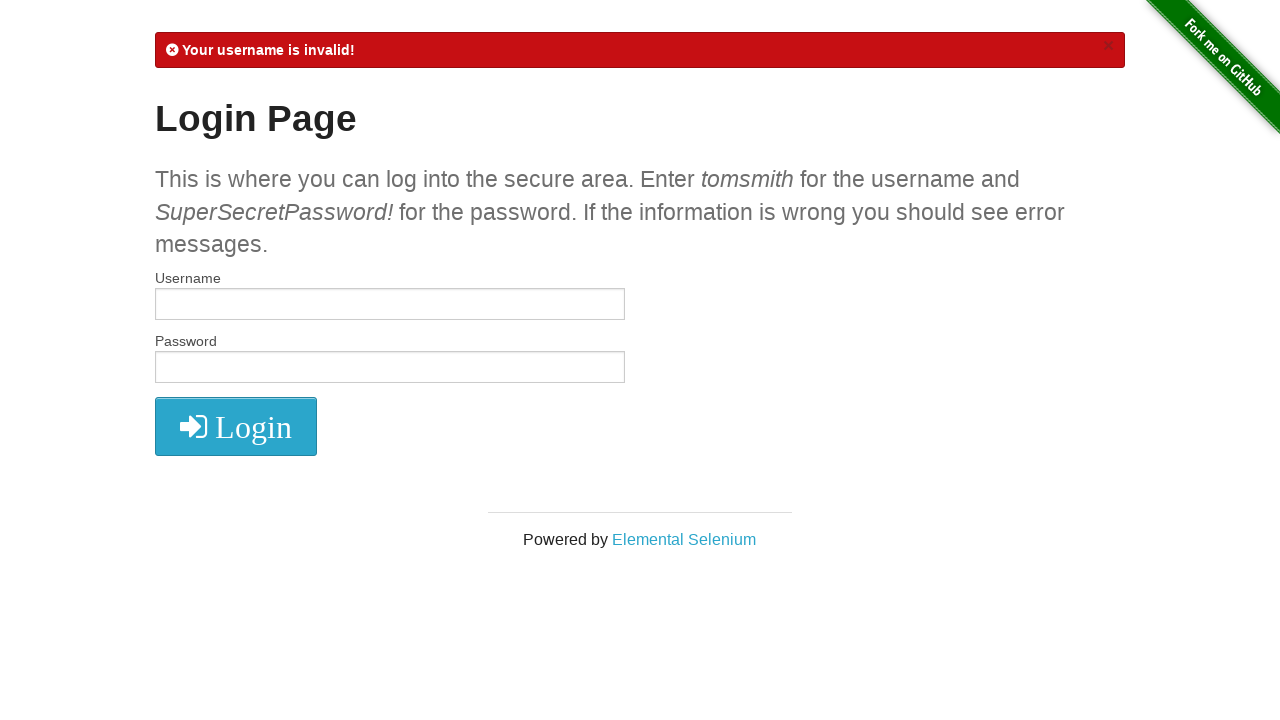